Tests file upload functionality on W3Schools tryit editor by switching to the result iframe, uploading a file via the file input, and clicking submit.

Starting URL: https://www.w3schools.com/tags/tryit.asp?filename=tryhtml5_input_type_file

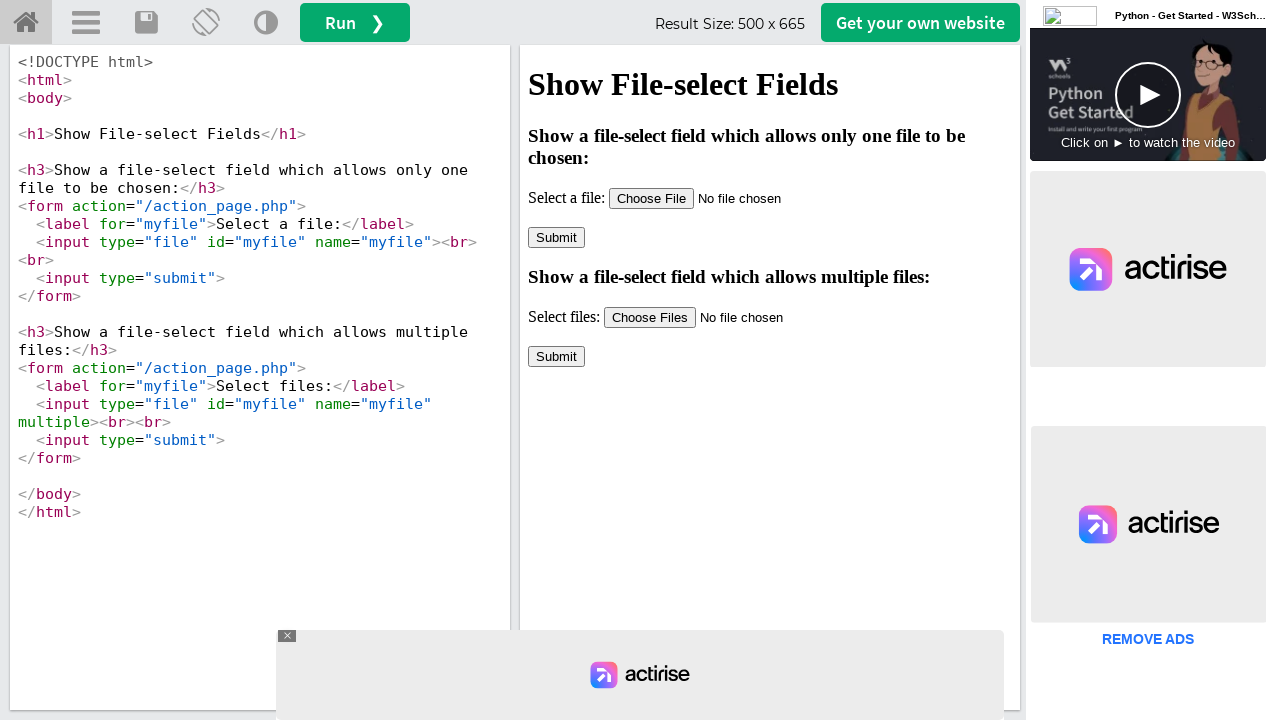

Waited 3 seconds for page to load
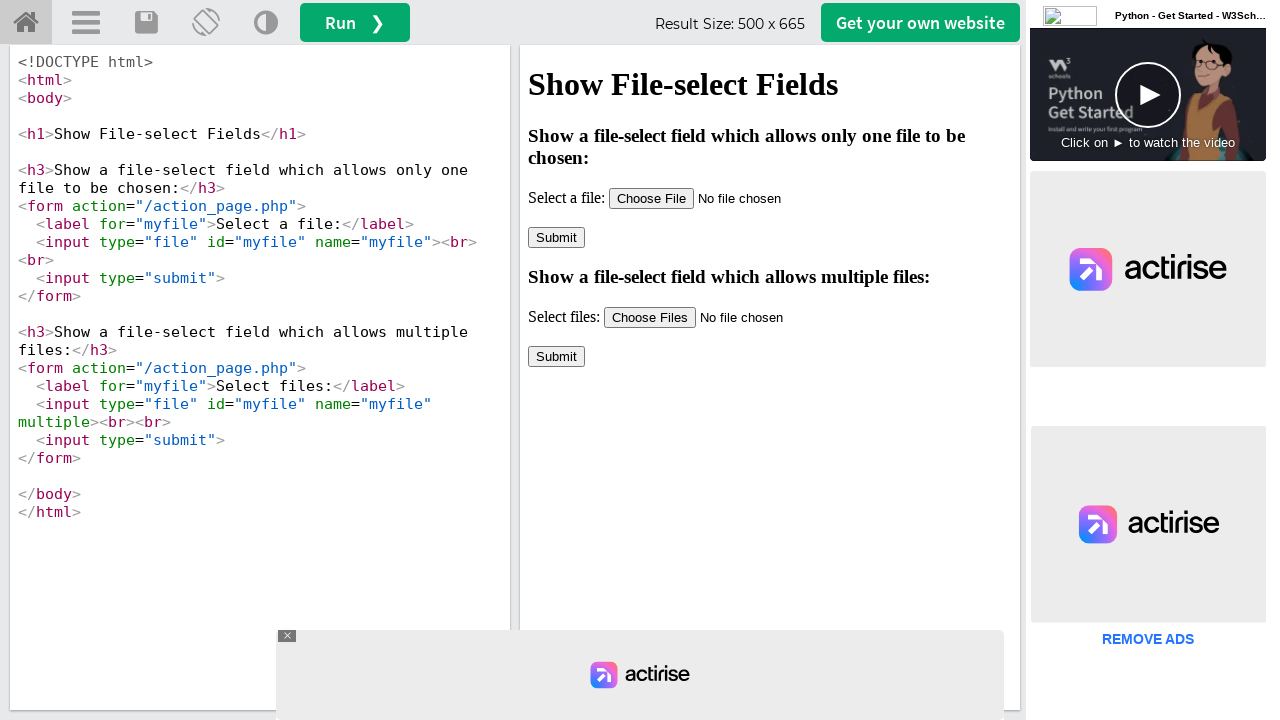

Located the iframeResult frame
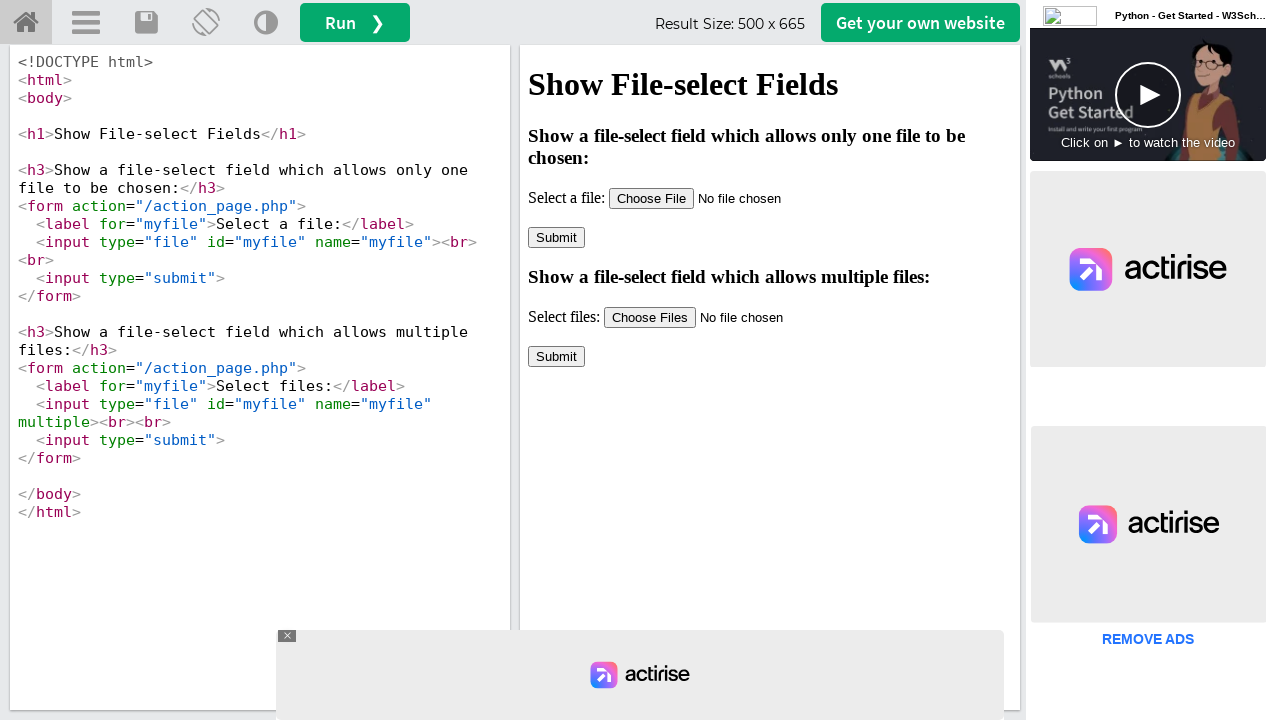

Cleared any existing files from the file input
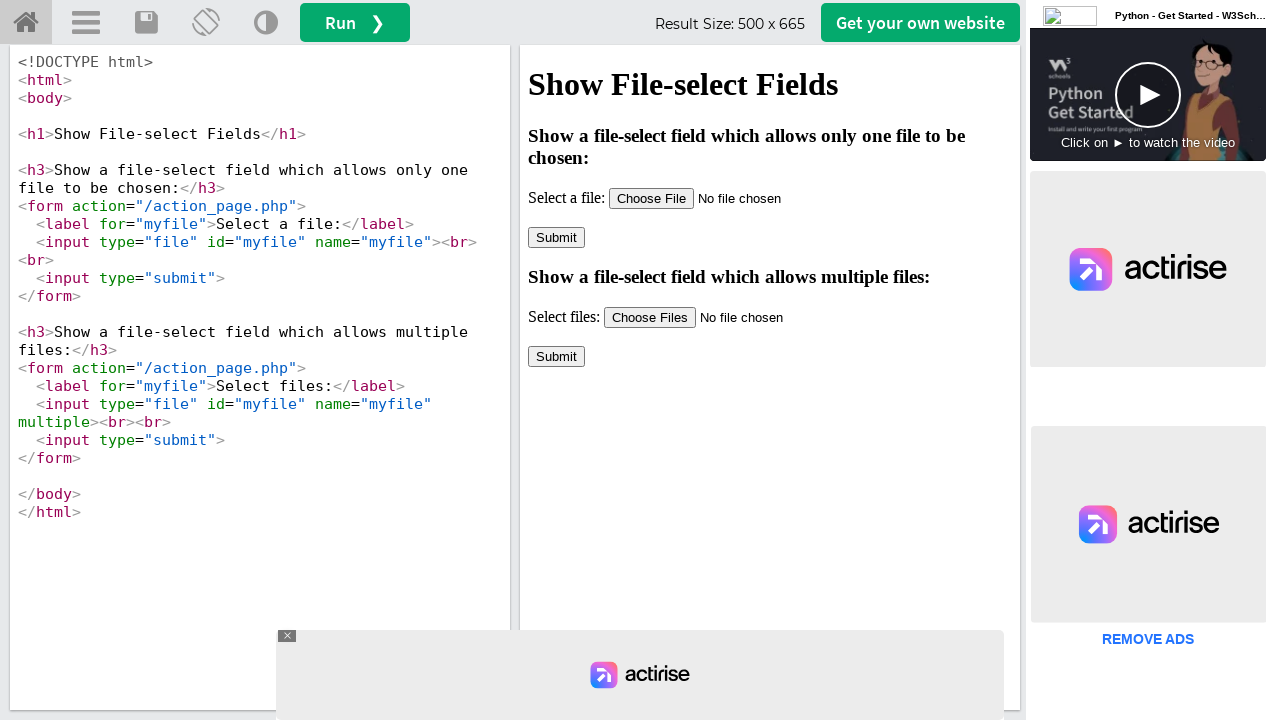

Waited for file input to be visible
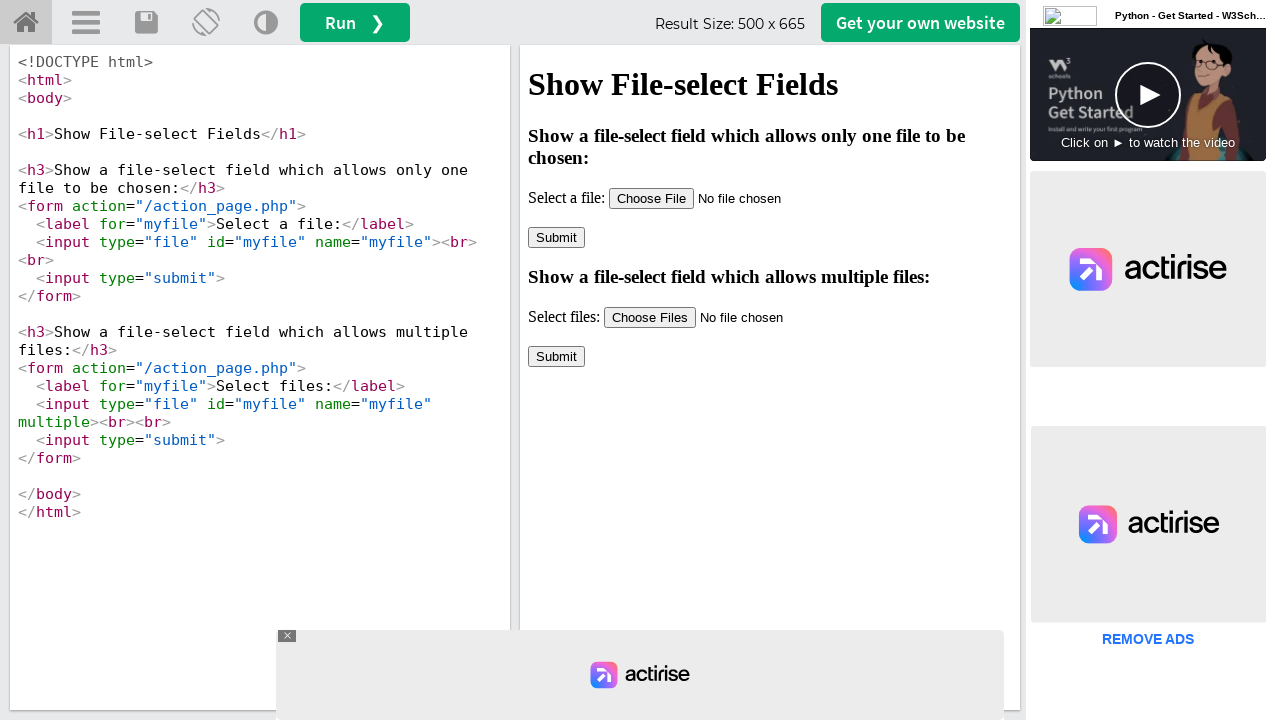

Clicked the submit button at (556, 237) on #iframeResult >> internal:control=enter-frame >> input[type='submit'] >> nth=0
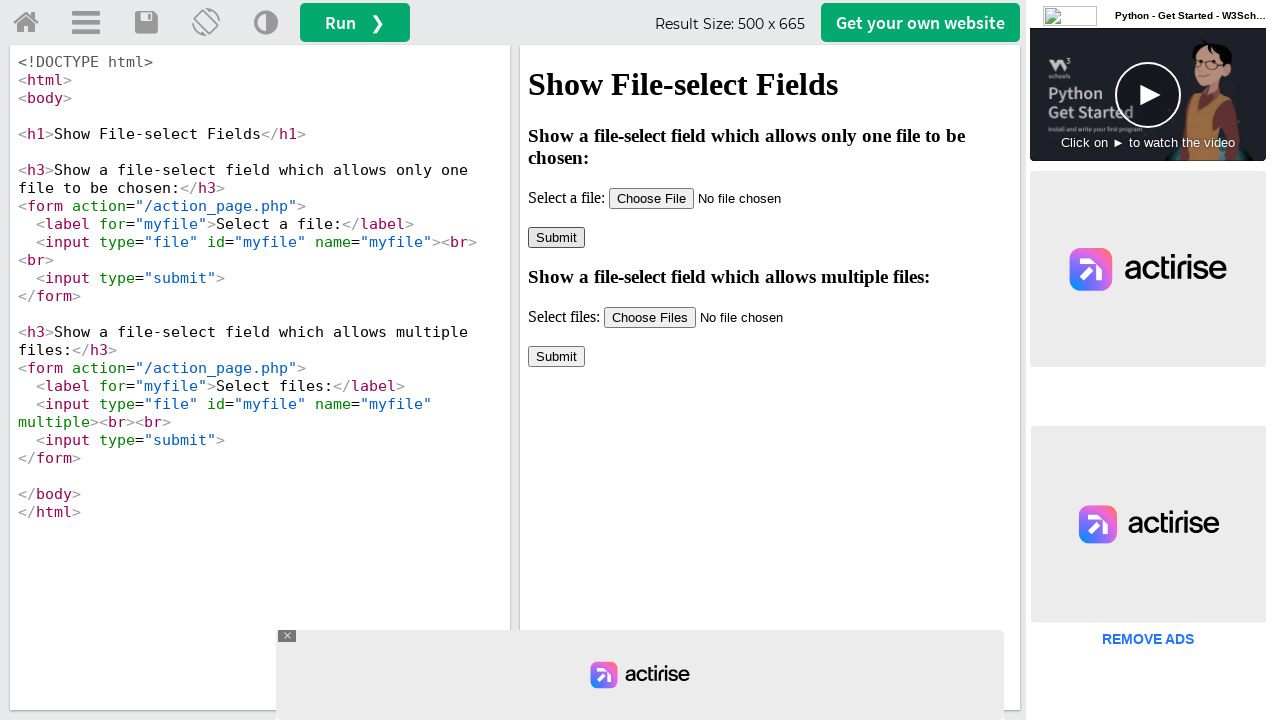

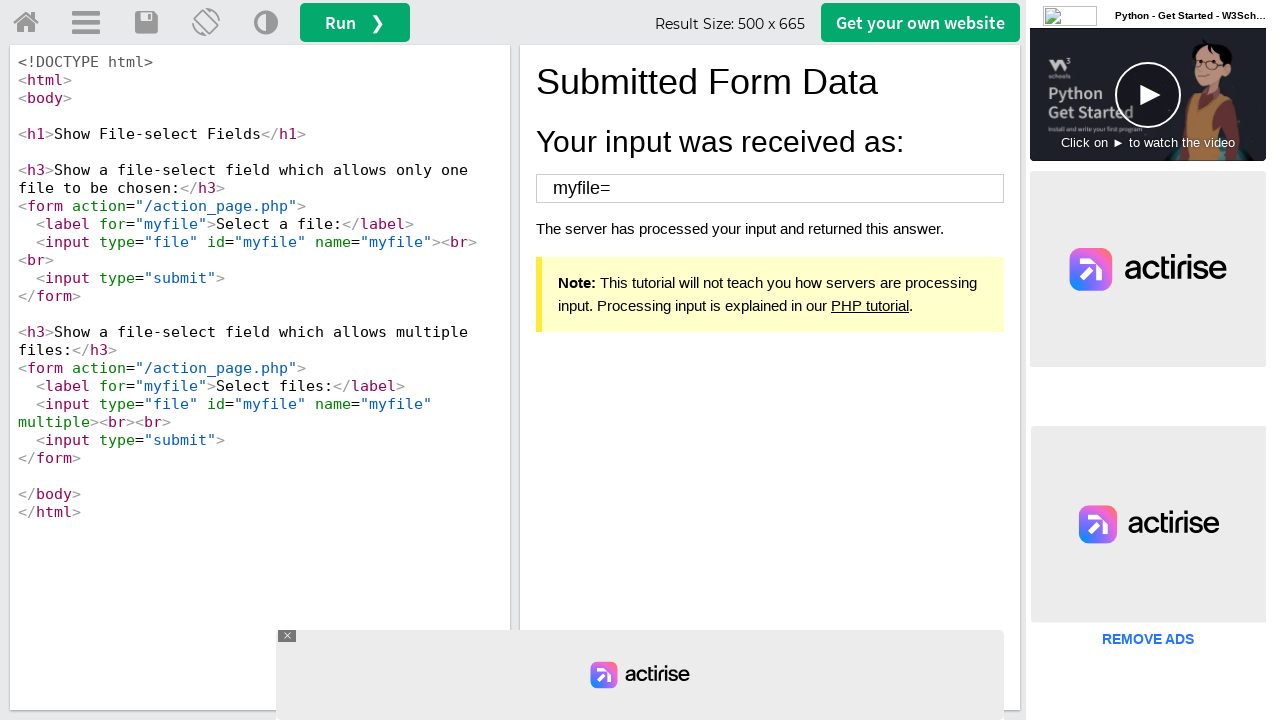